Tests the table filtering functionality by searching for "Rice" and verifying that filtered results match the search term

Starting URL: https://rahulshettyacademy.com/seleniumPractise/#/offers

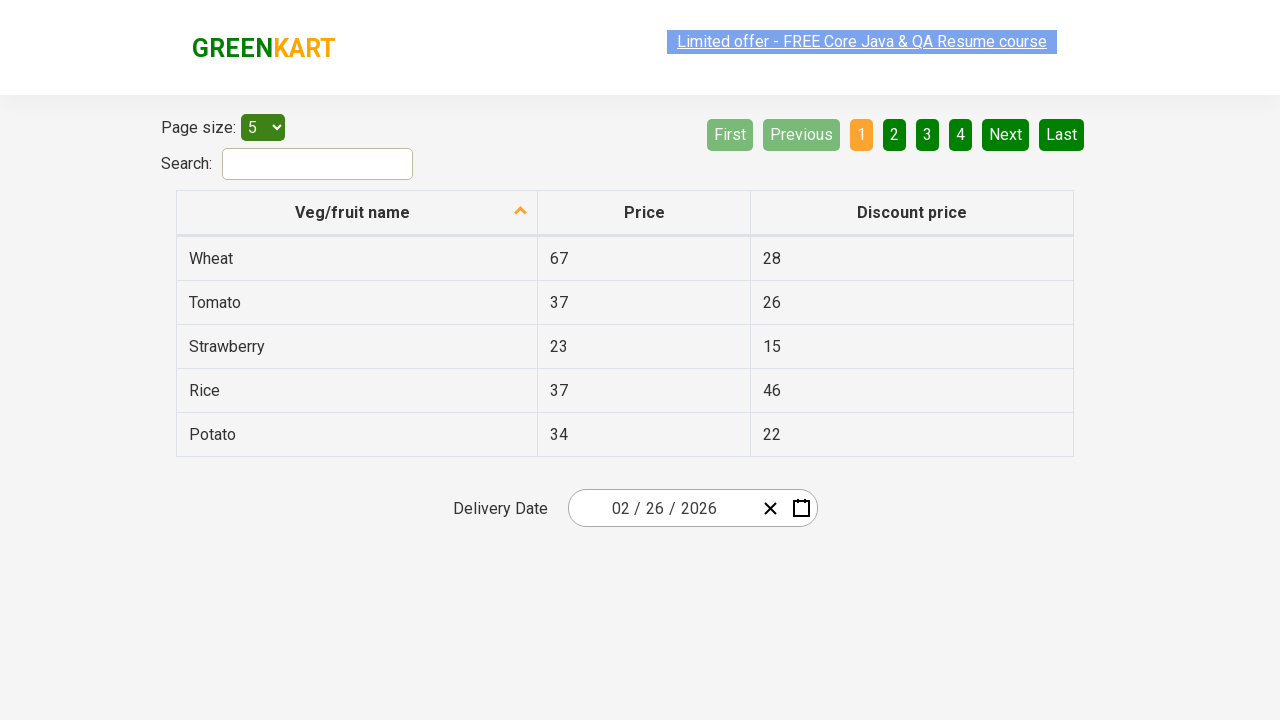

Entered 'Rice' in the search field on #search-field
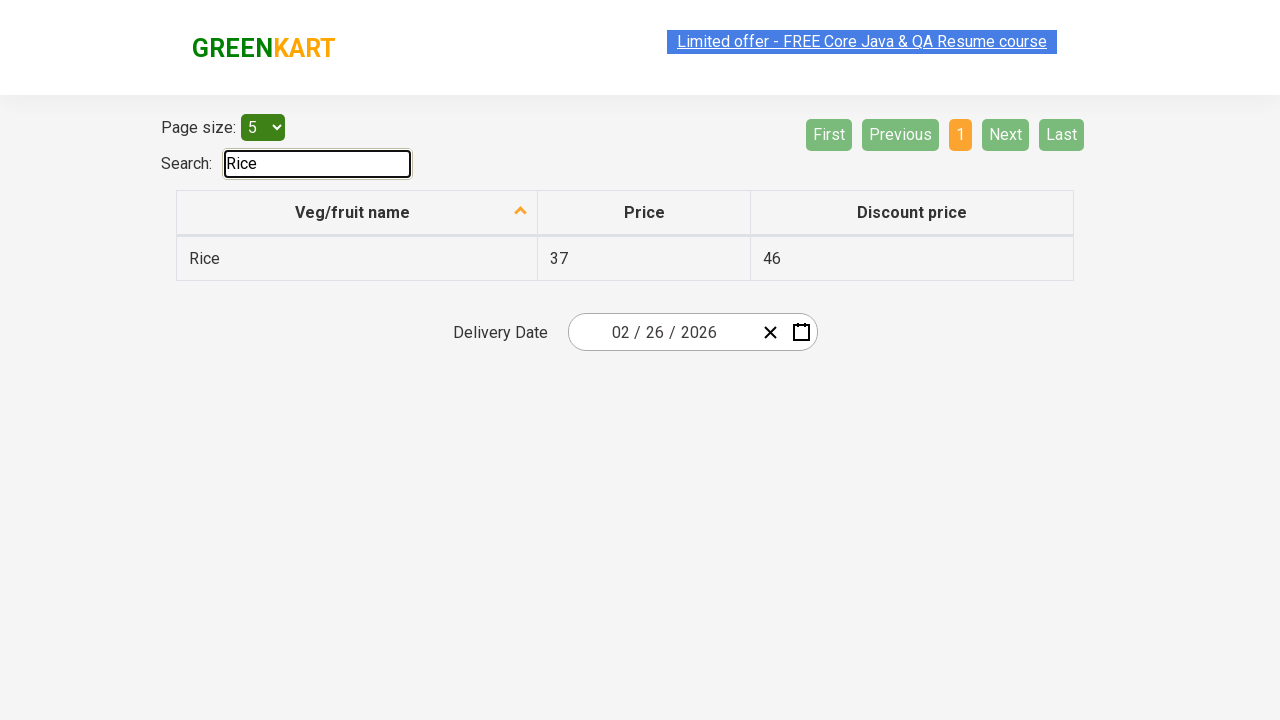

Waited for table to update with filtered results
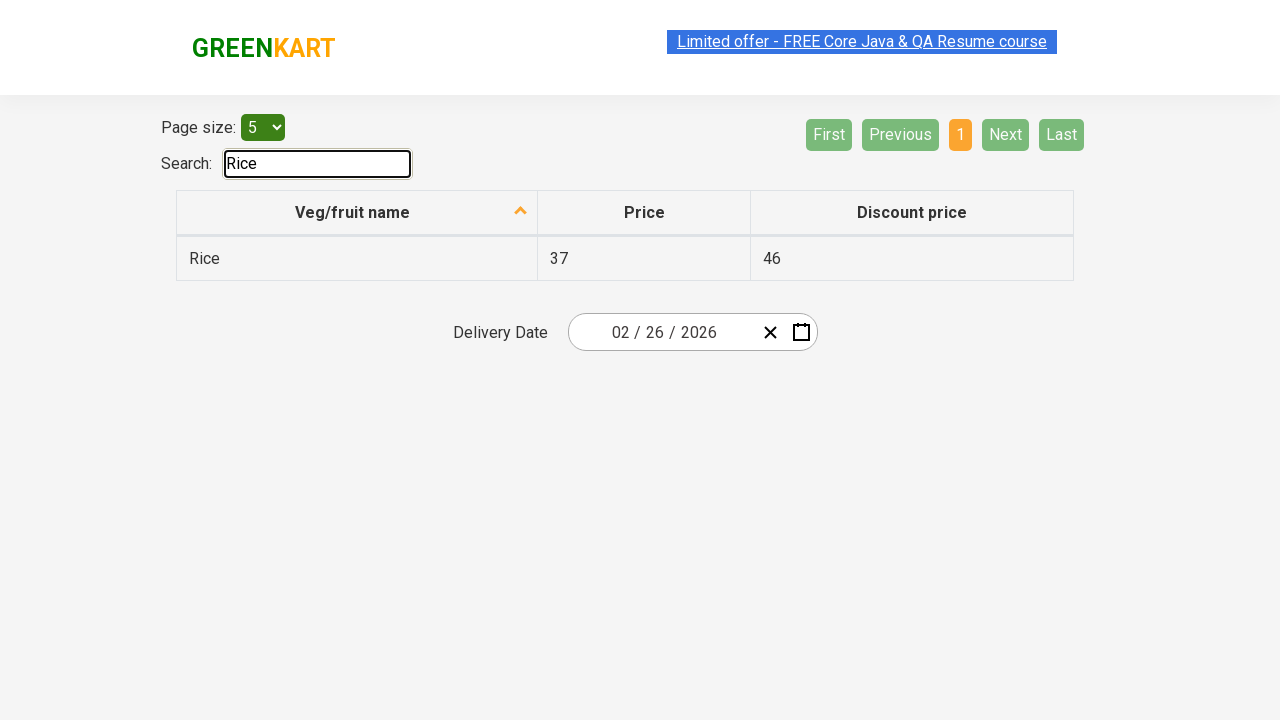

Retrieved all vegetable names from the first column
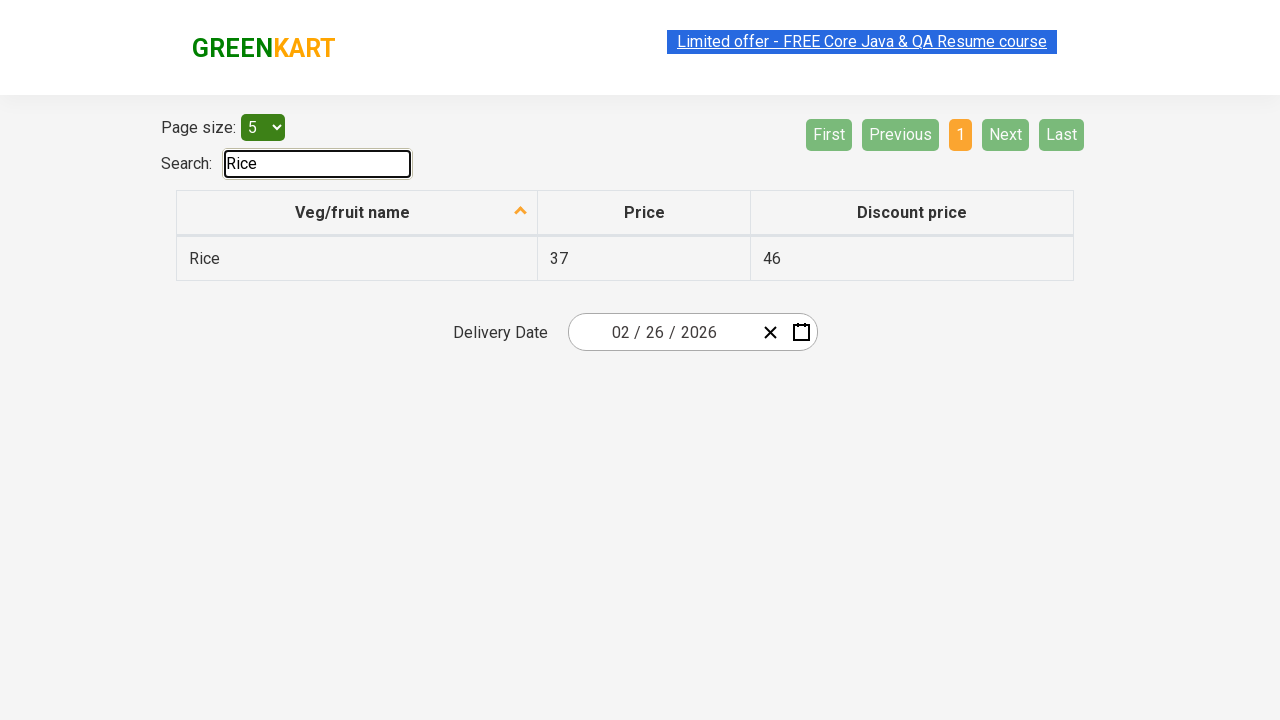

Verified that 'Rice' contains 'Rice'
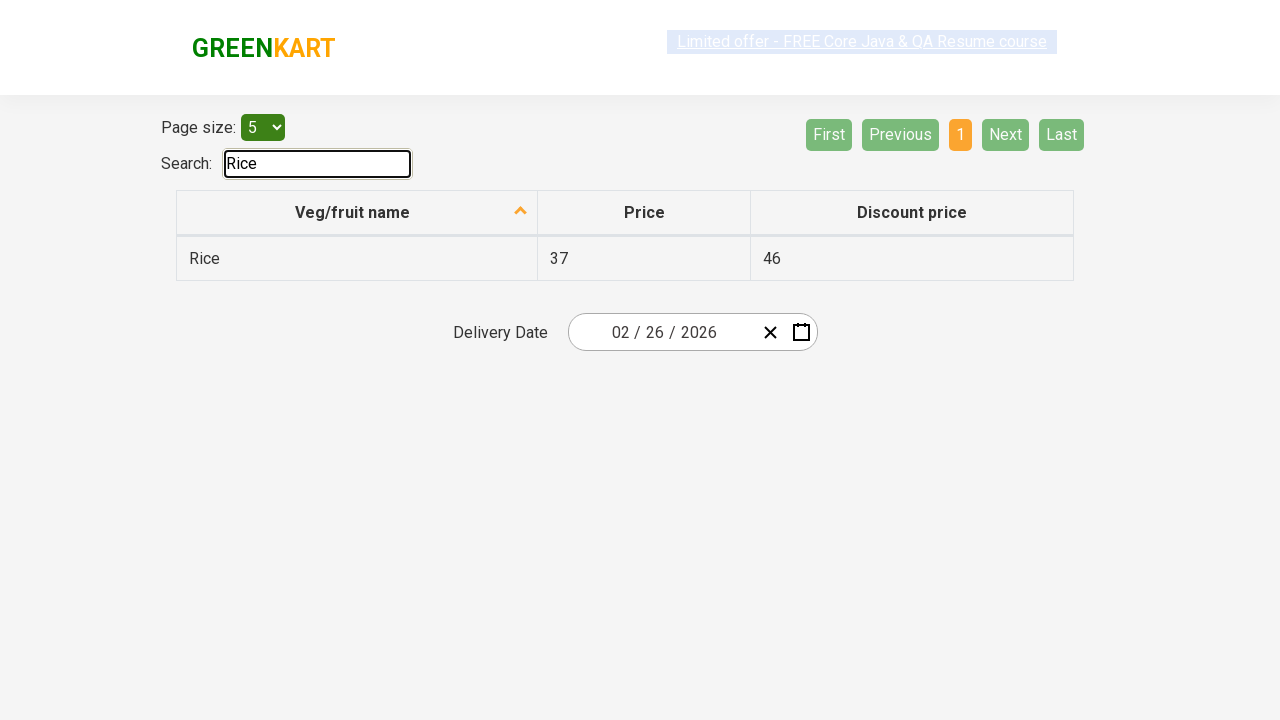

Verified that at least one filtered result was found
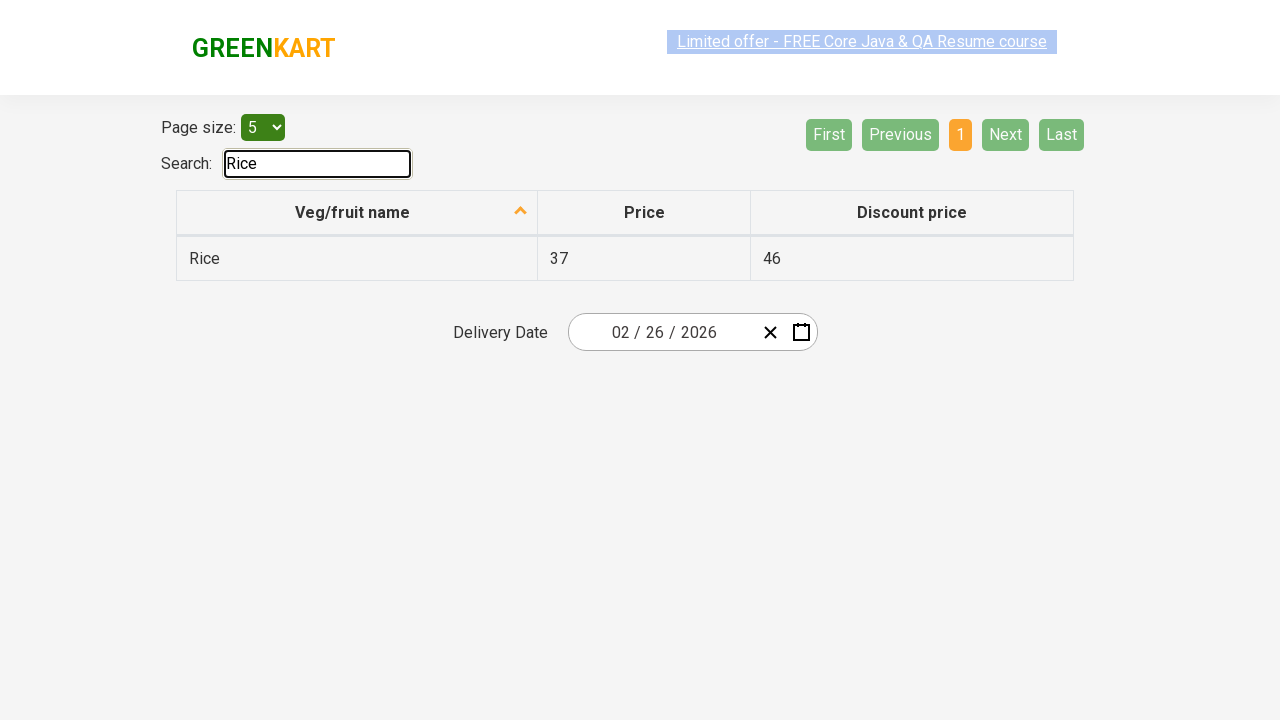

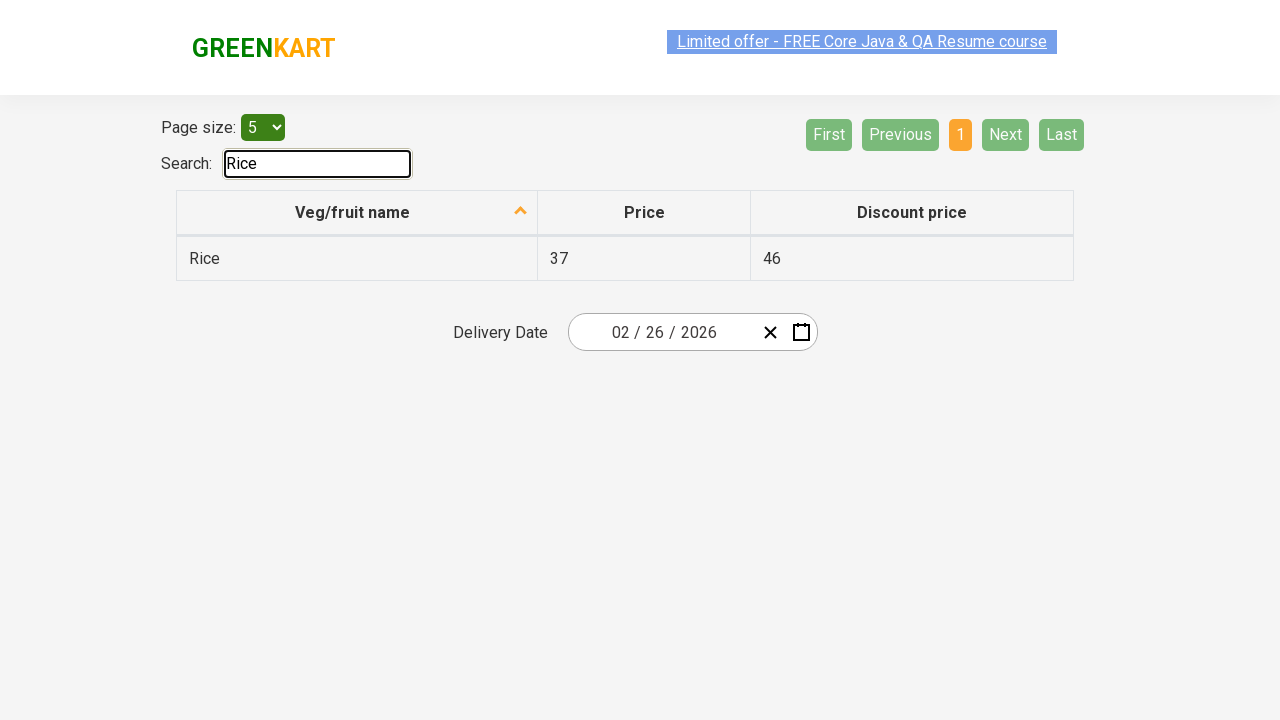